Tests various CSS selector methods for locating dropdown elements including class, attribute, tag+class, and XPath selectors

Starting URL: https://playwright.dev/

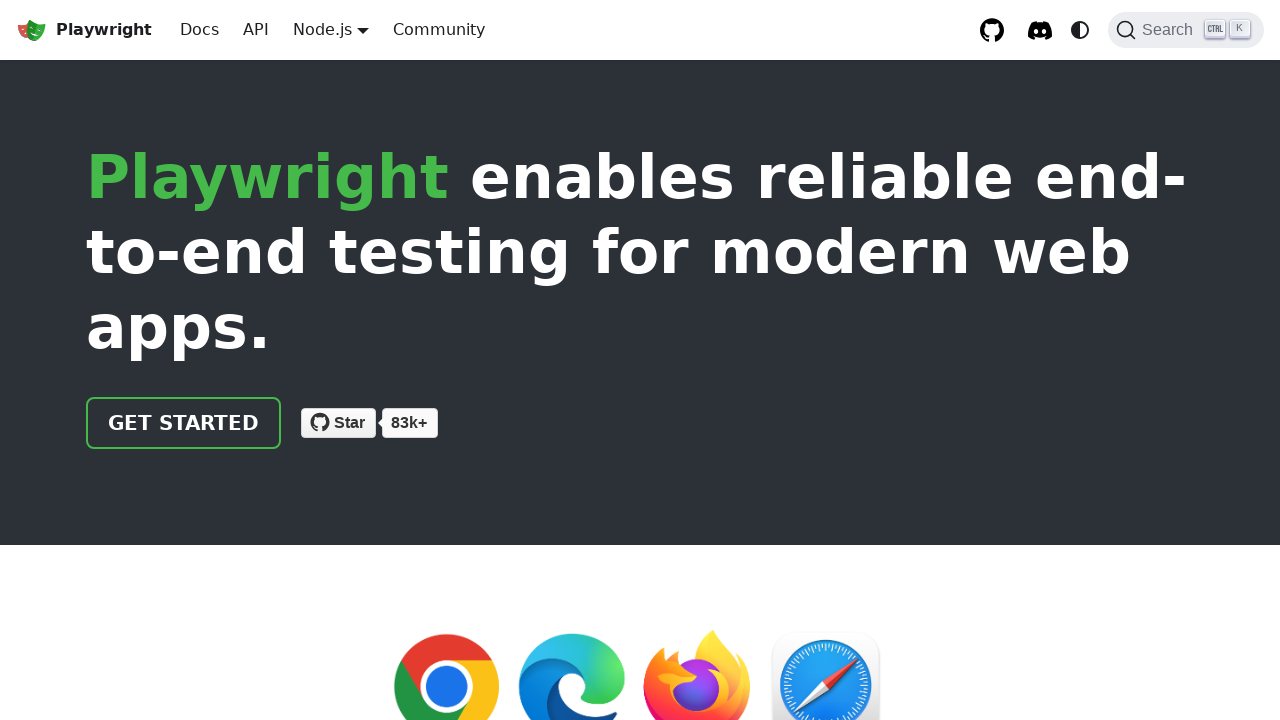

Clicked dropdown using class attribute selector '.navbar__item.dropdown' at (331, 30) on .navbar__item.dropdown
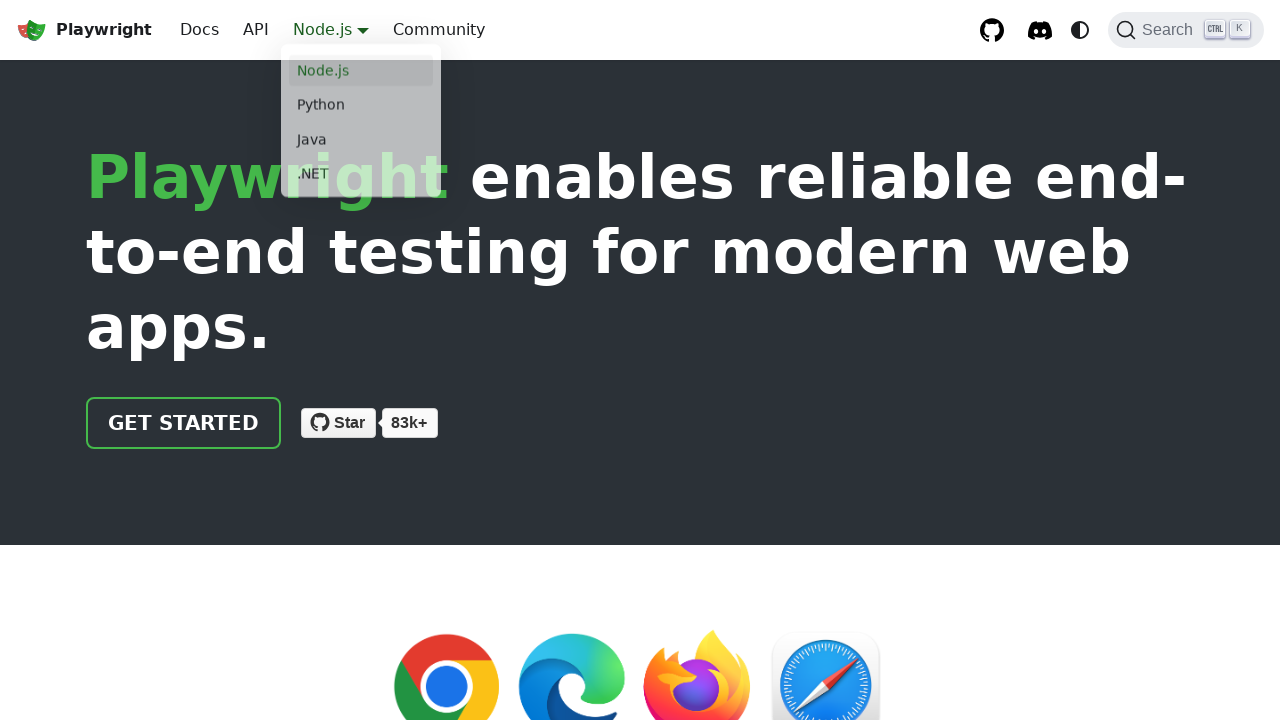

Closed dropdown by clicking header at (640, 302) on header
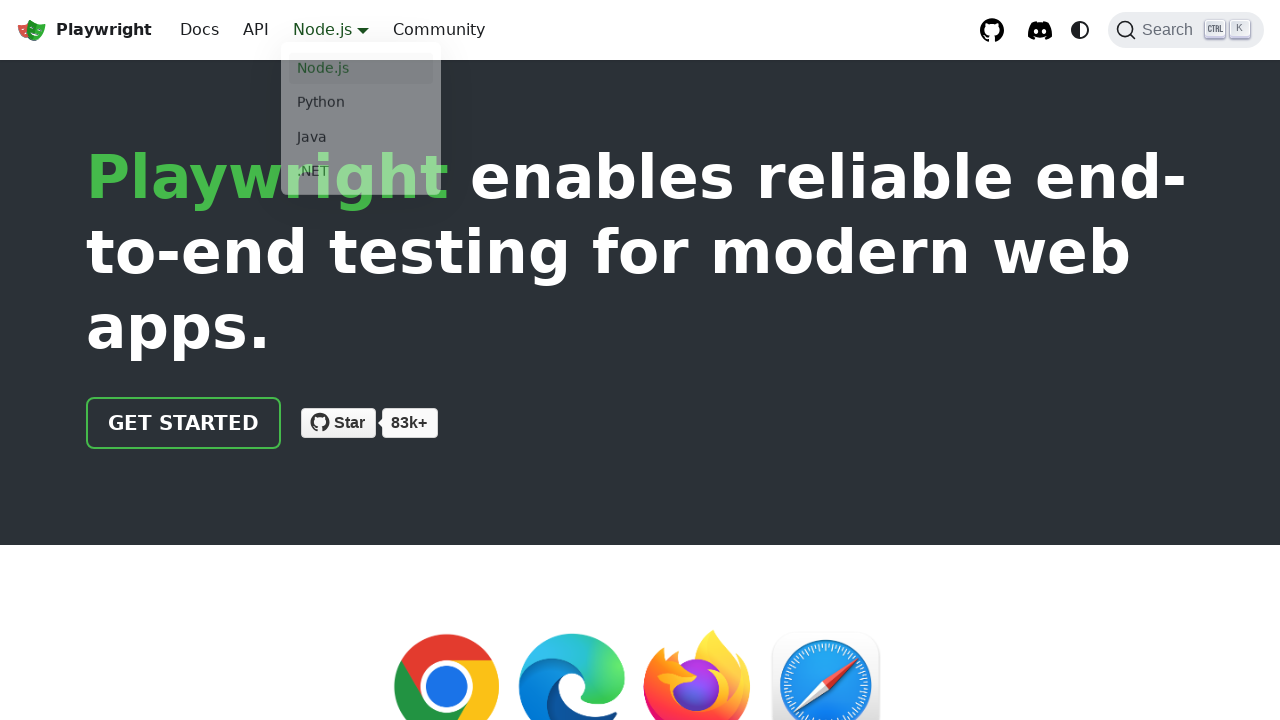

Clicked dropdown using attribute selector with partial class match at (331, 30) on [class*='navbar__item'][class*='dropdown']
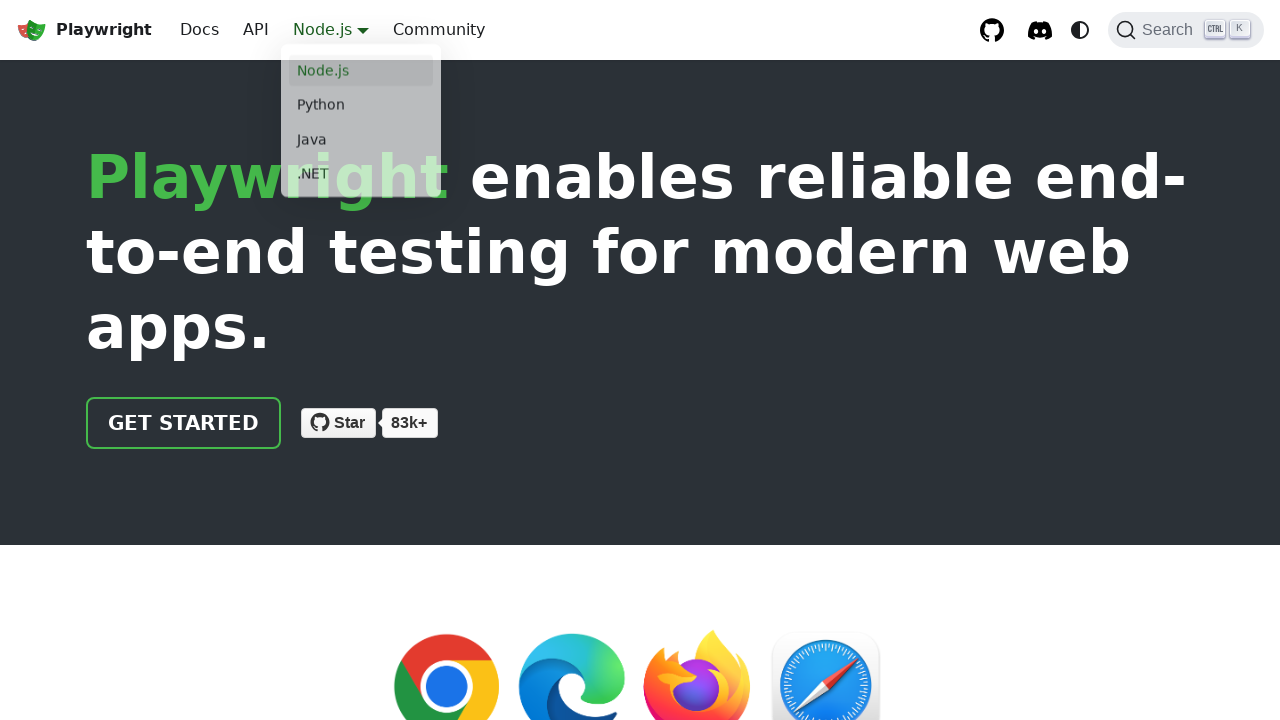

Closed dropdown by clicking header at (640, 302) on header
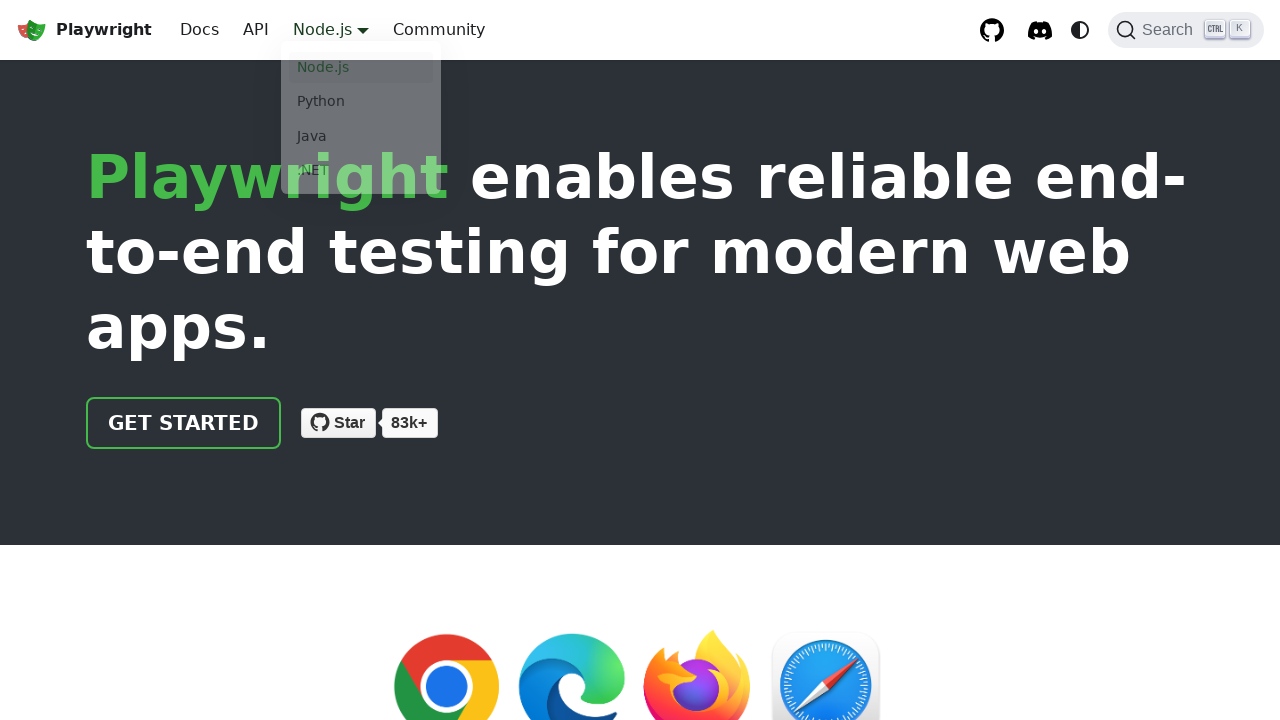

Clicked dropdown using tag and class combination selector 'div.navbar__item.dropdown' at (331, 30) on div.navbar__item.dropdown
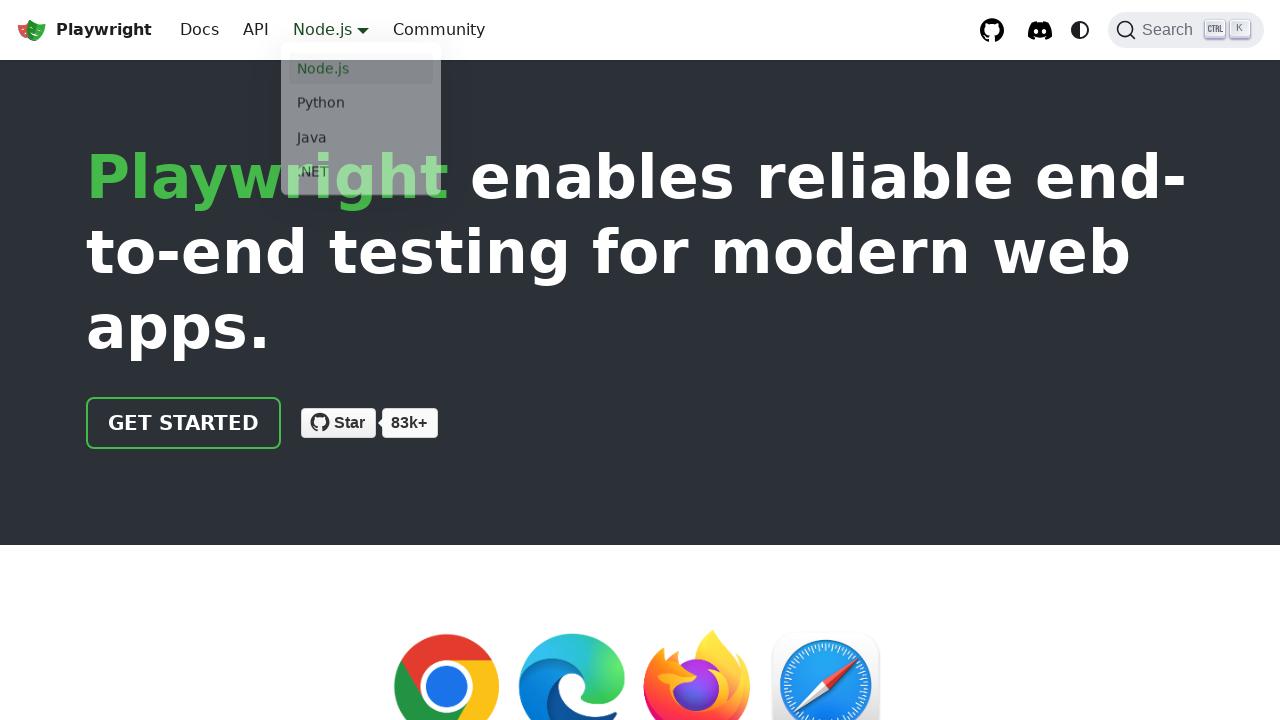

Closed dropdown by clicking header at (640, 302) on header
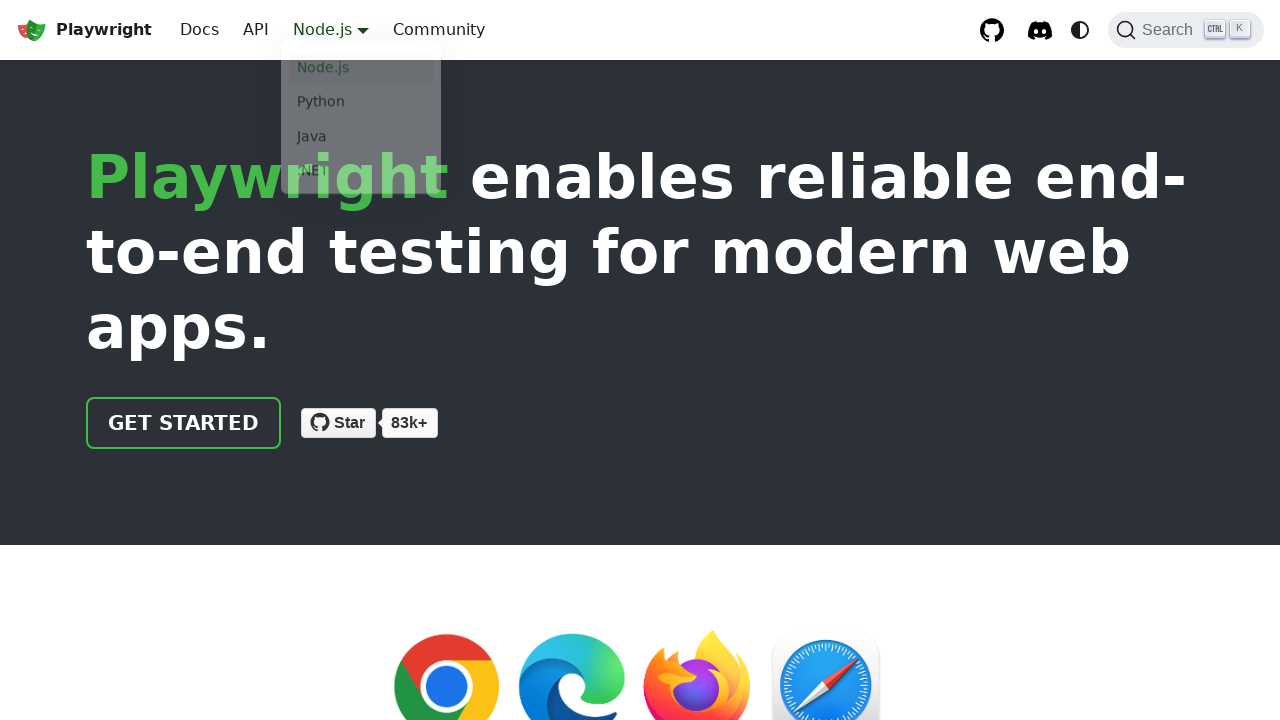

Clicked dropdown using XPath selector with multiple class conditions at (331, 30) on xpath=//div[contains(@class, 'navbar__item') and contains(@class, 'dropdown')]
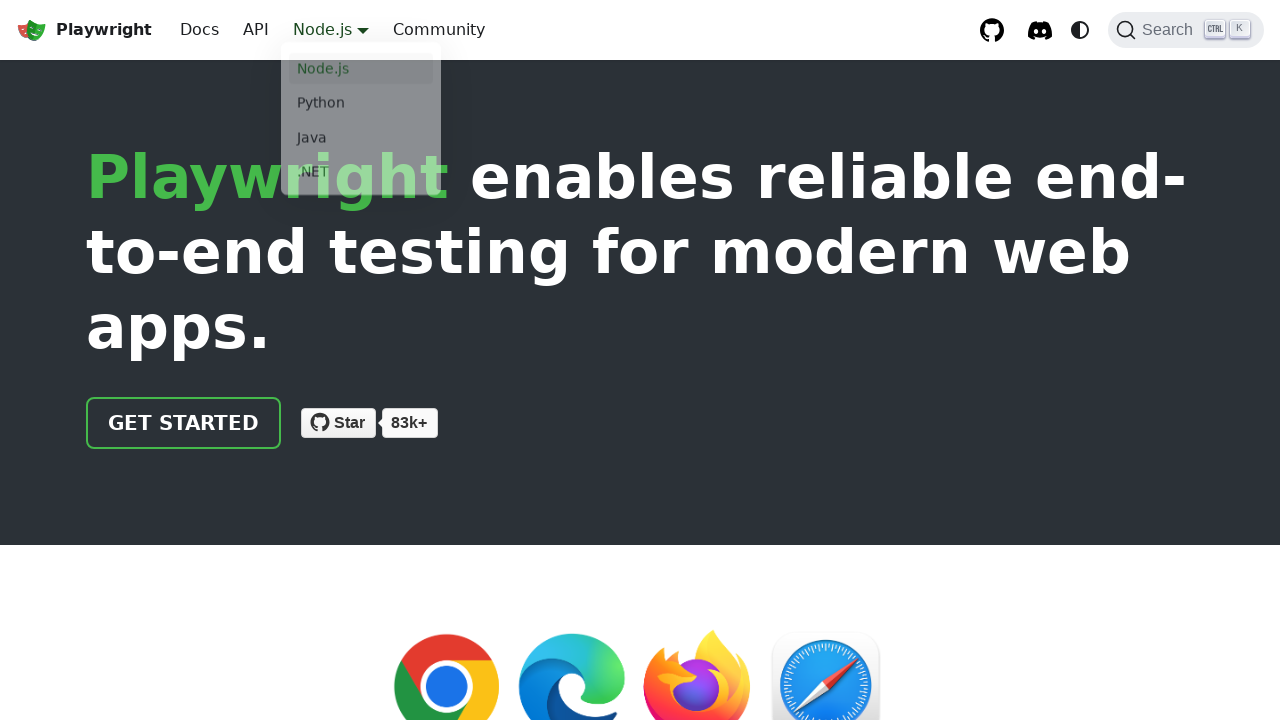

Closed dropdown by clicking header at (640, 302) on header
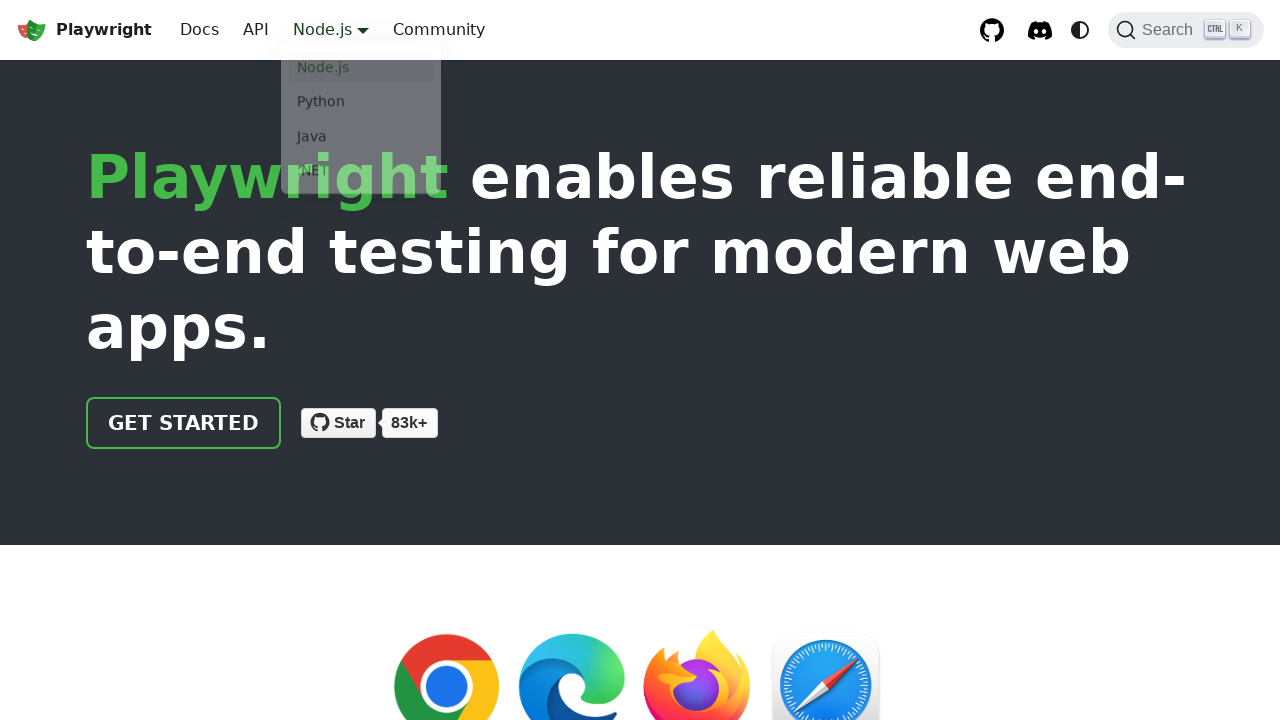

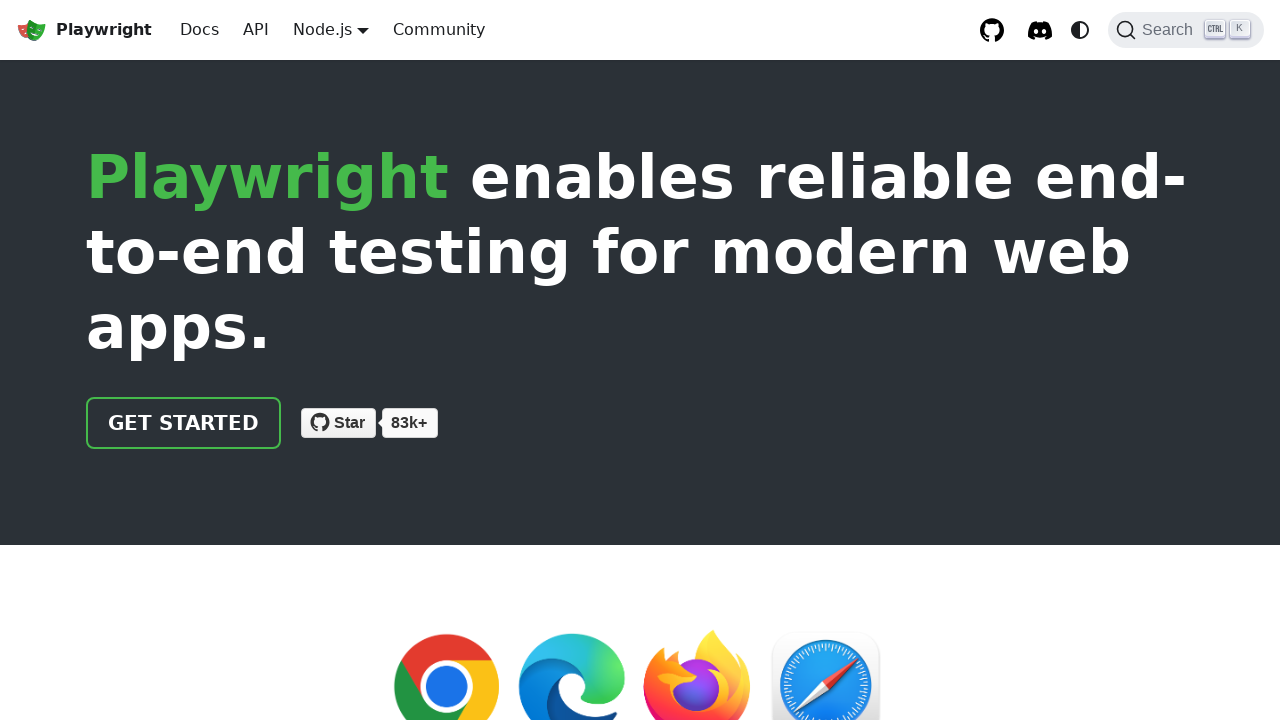